Navigates to timeanddate.com and takes a screenshot for logging purposes

Starting URL: https://www.timeanddate.com/

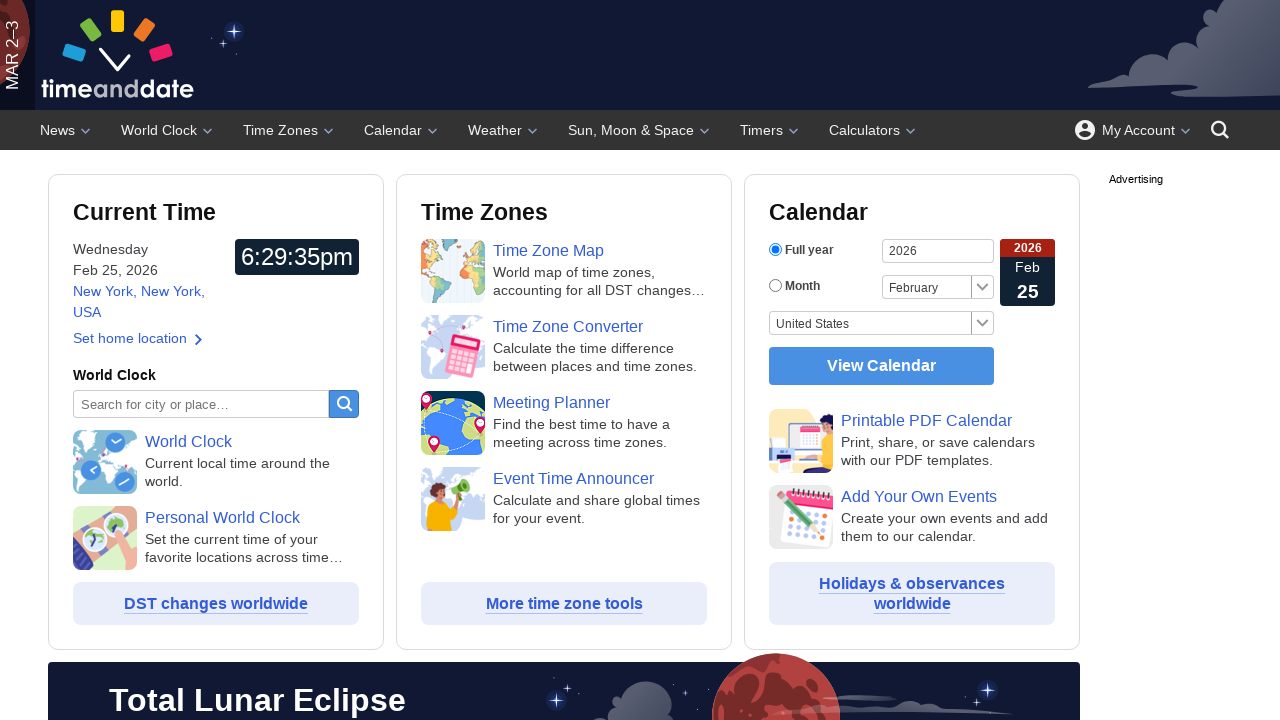

Waited for page to load completely (networkidle state)
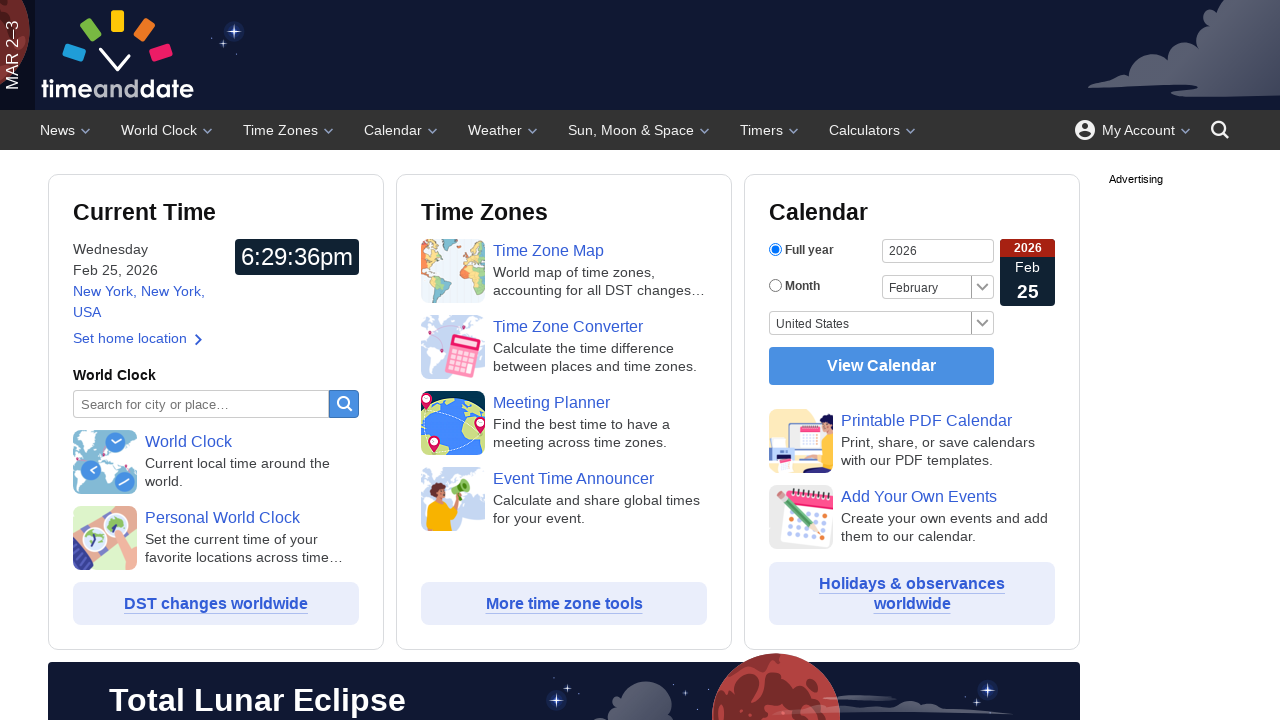

Took screenshot for logging purposes
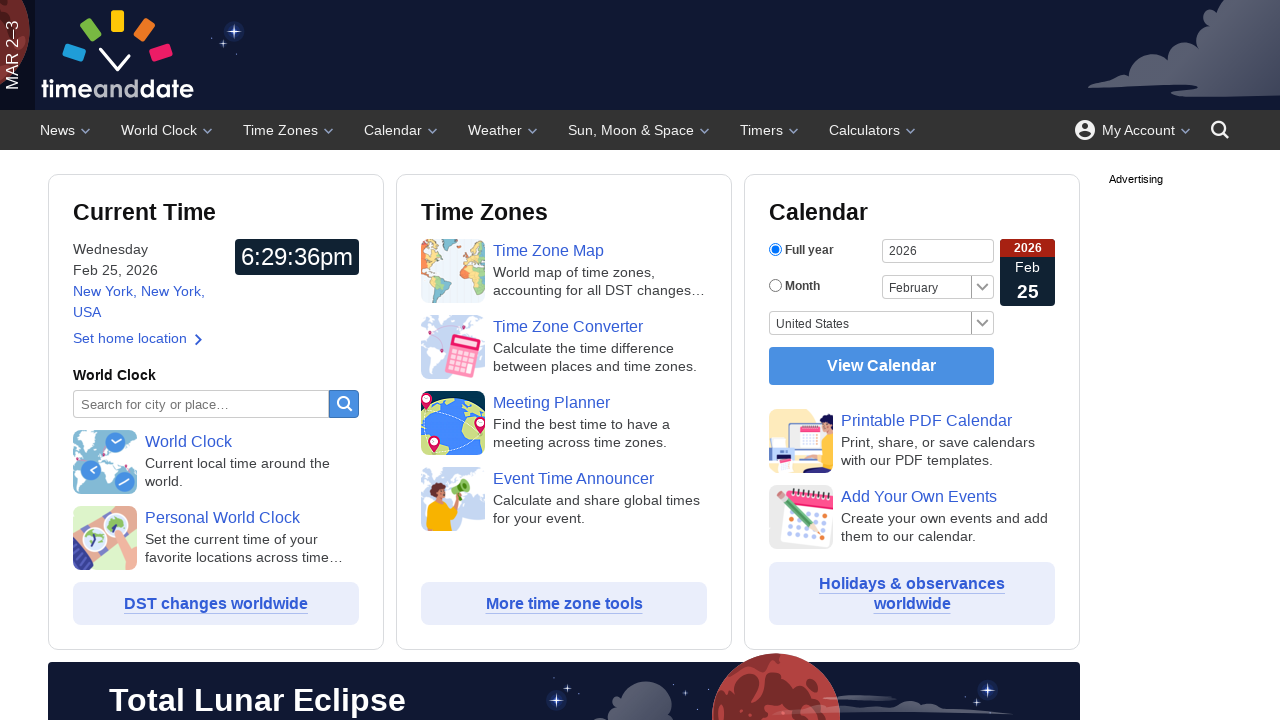

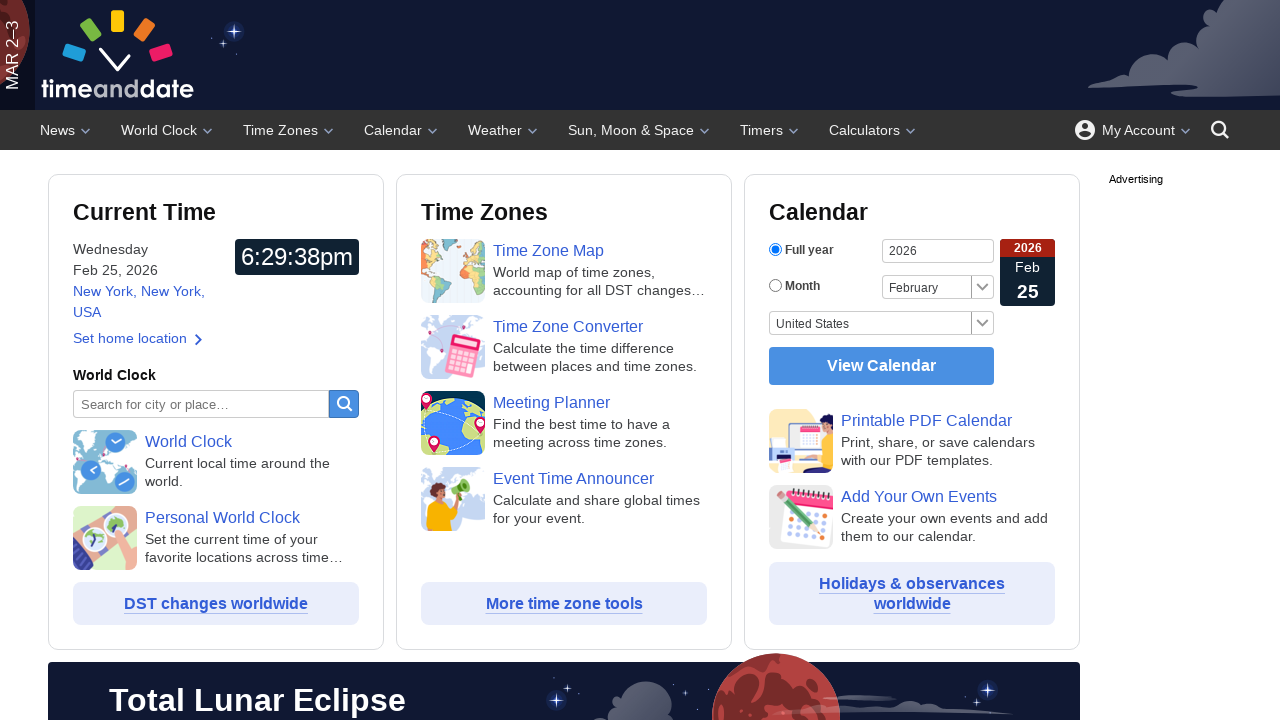